Tests XPath traversal capabilities by locating elements using sibling and parent-child relationships on a practice automation page

Starting URL: https://rahulshettyacademy.com/AutomationPractice/

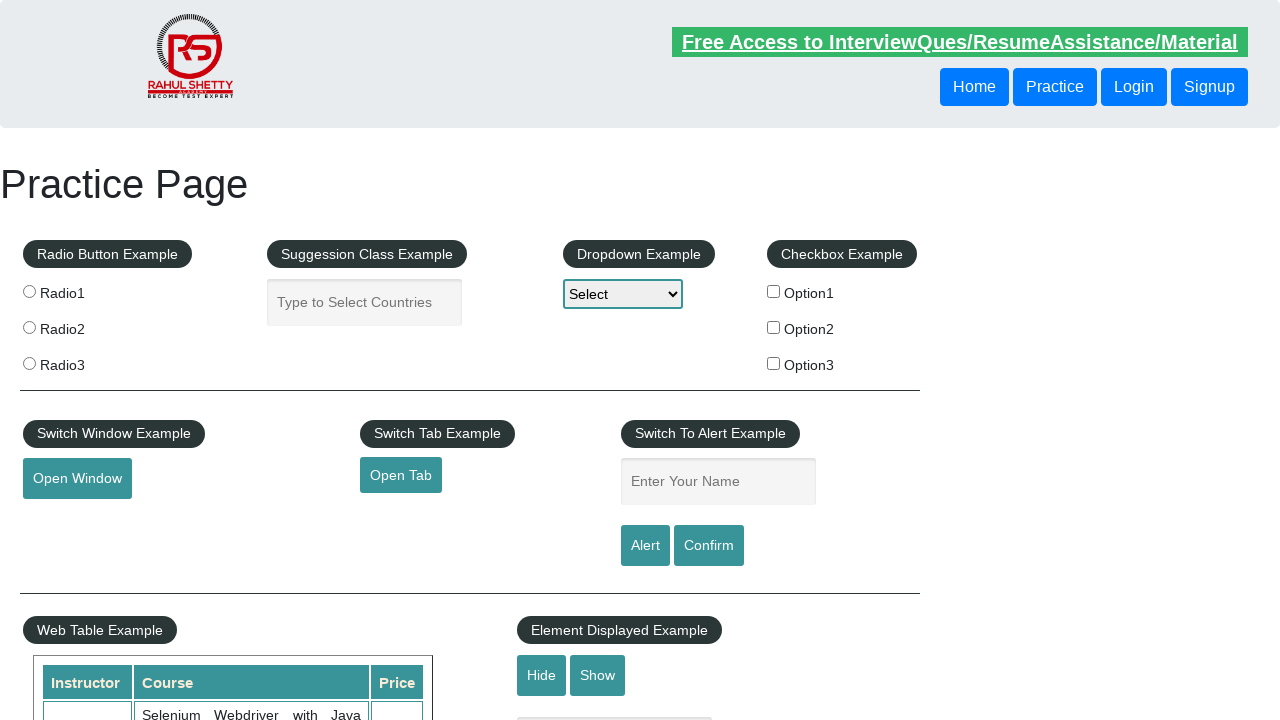

Located button text using following-sibling XPath traversal
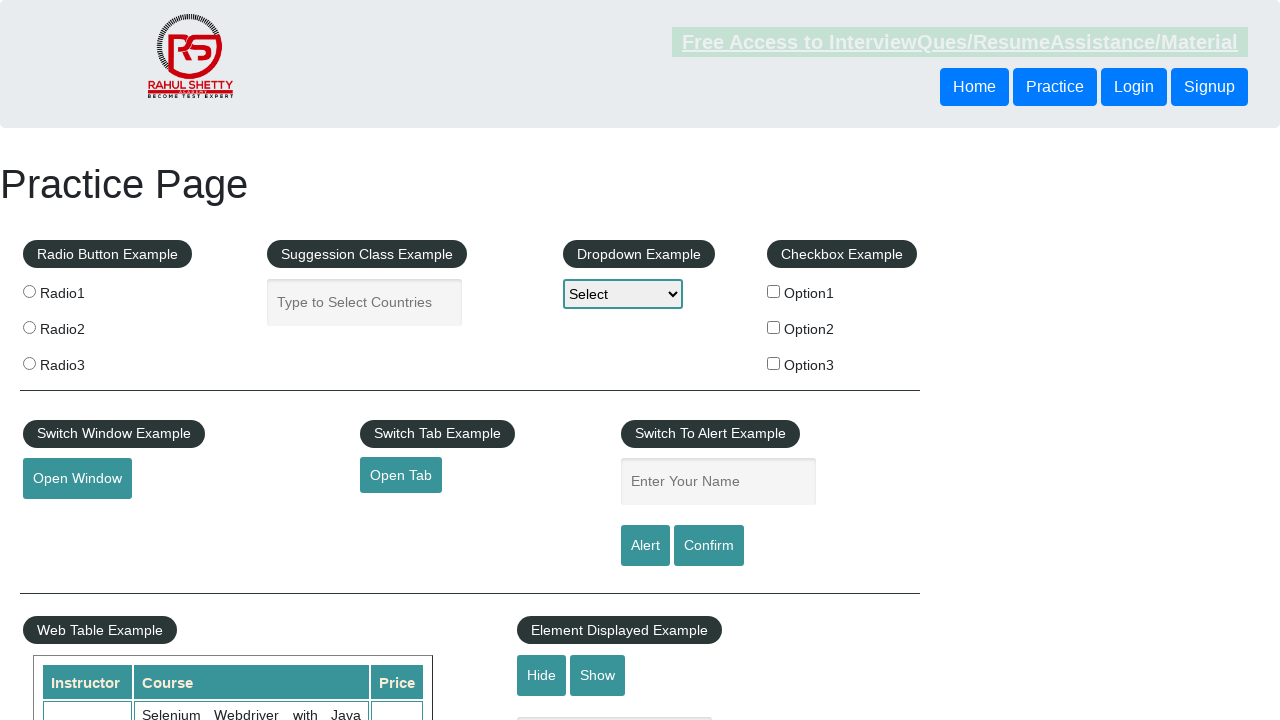

Printed sibling button text to console
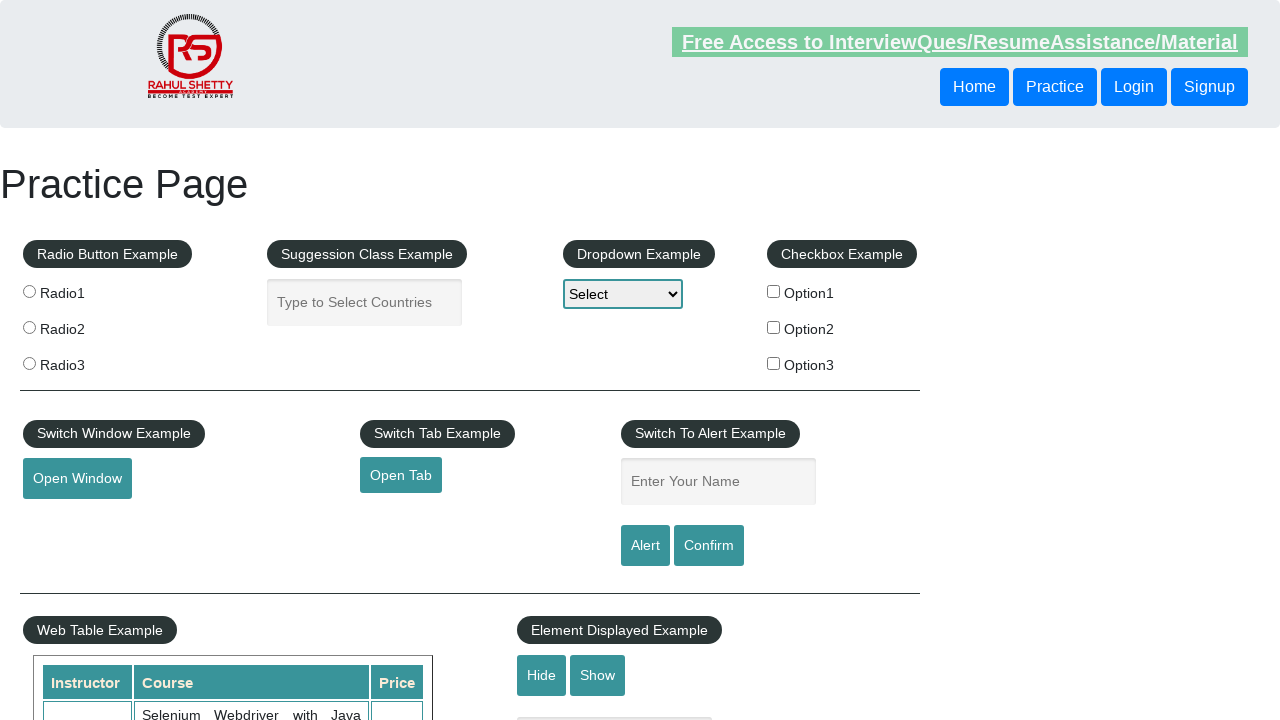

Located button text using parent-child XPath traversal
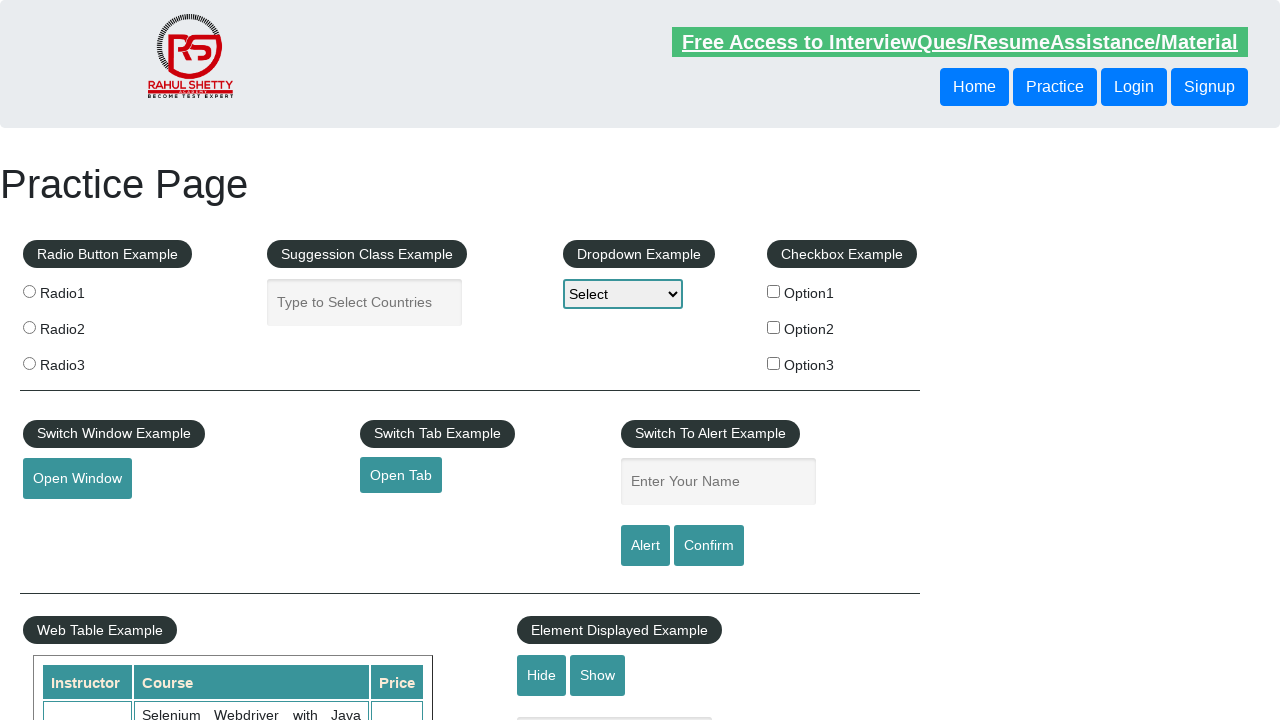

Printed parent-traversed button text to console
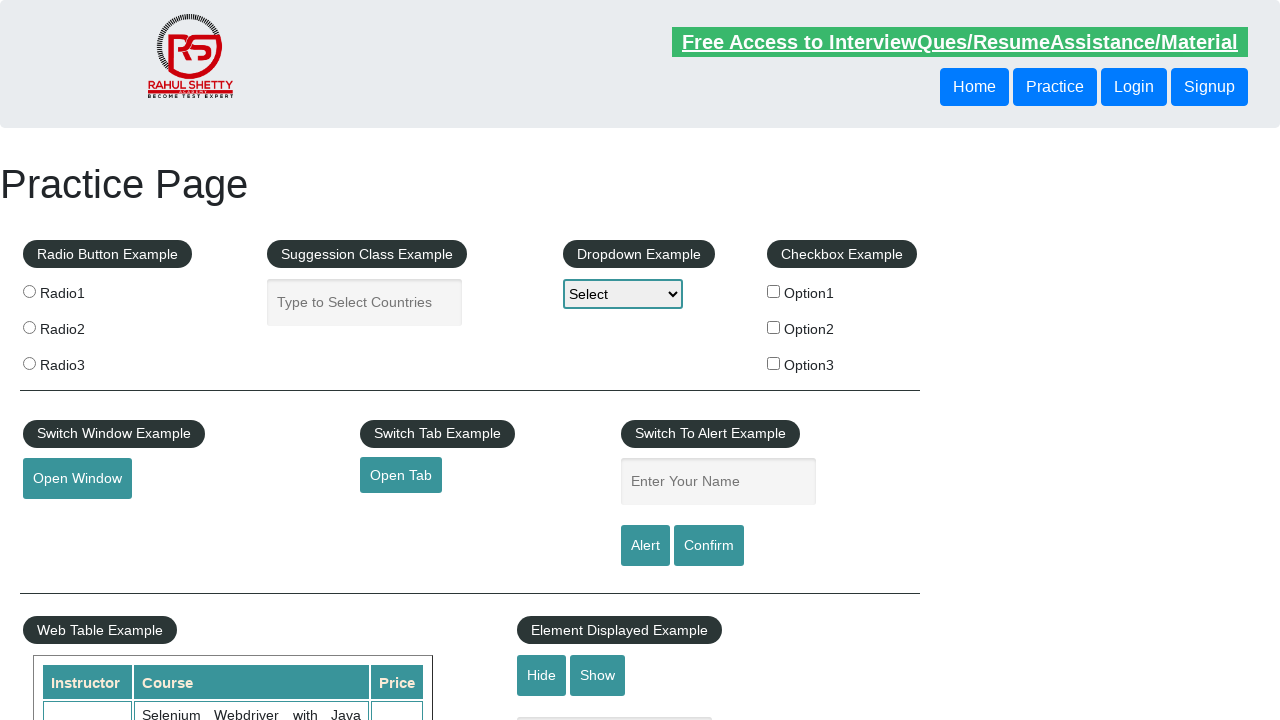

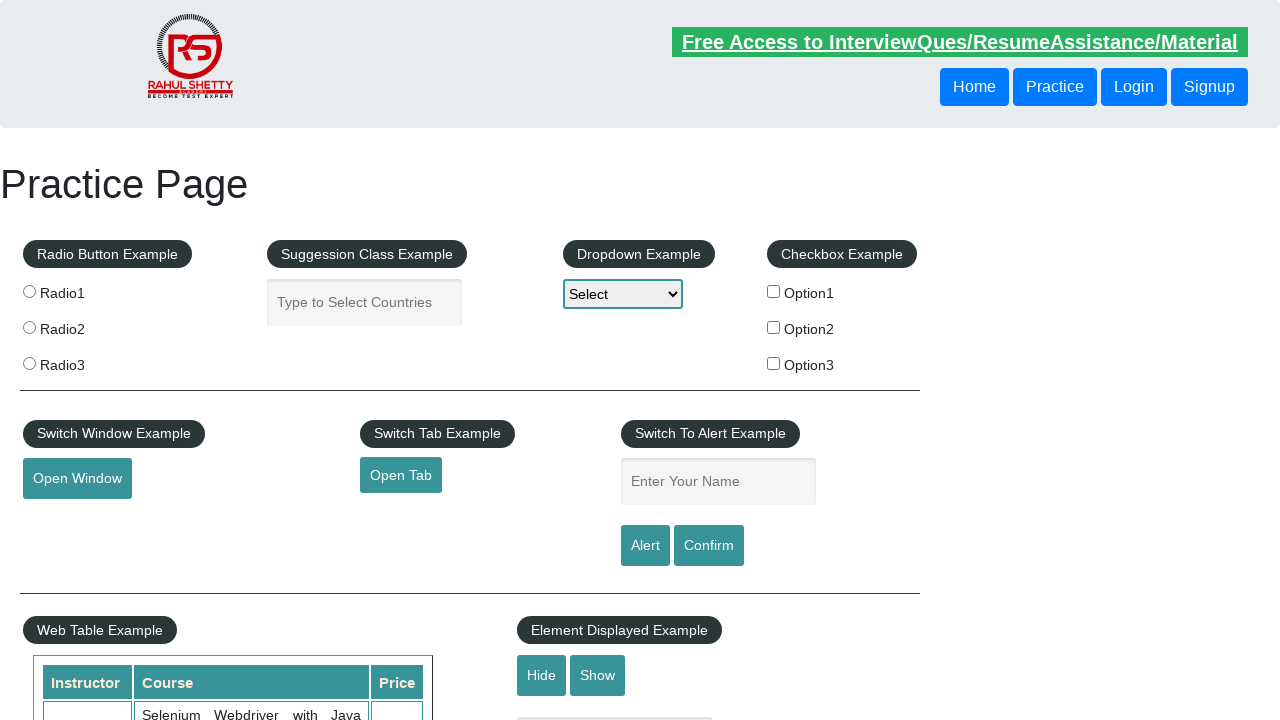